Tests visibility toggle of an element by clicking hide button and verifying element becomes hidden

Starting URL: https://rahulshettyacademy.com/AutomationPractice/

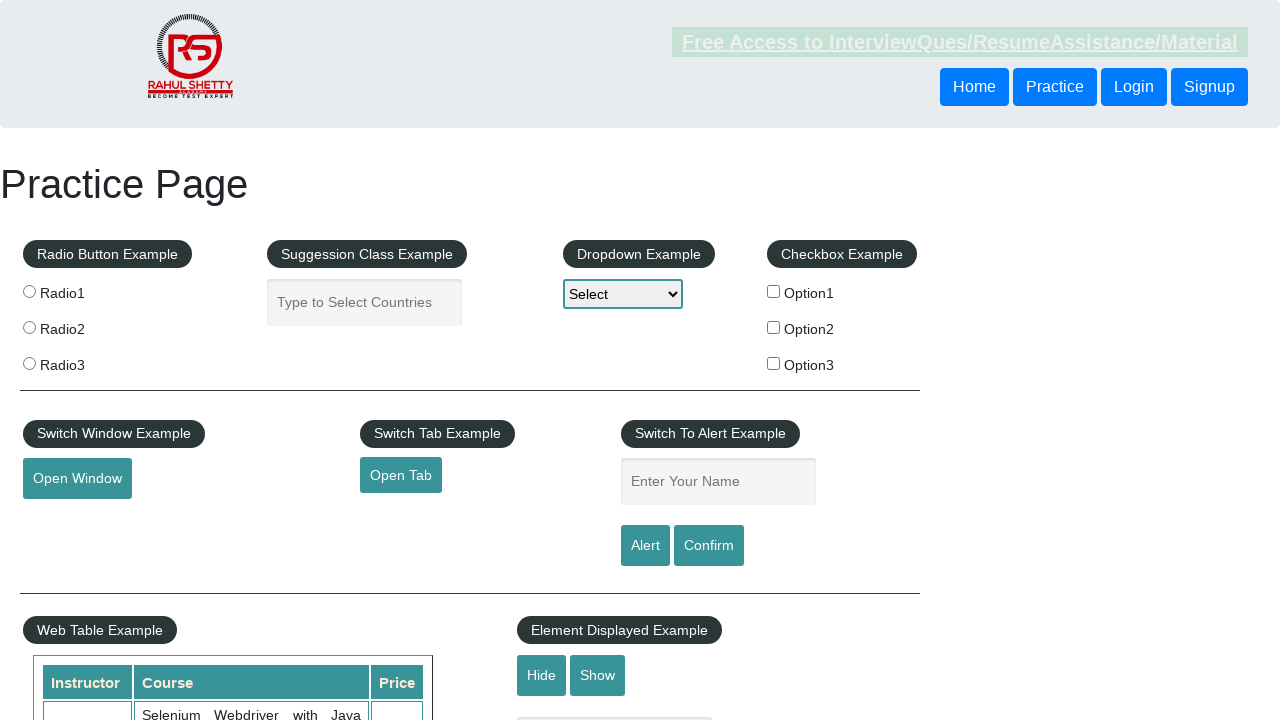

Verified text box is initially visible
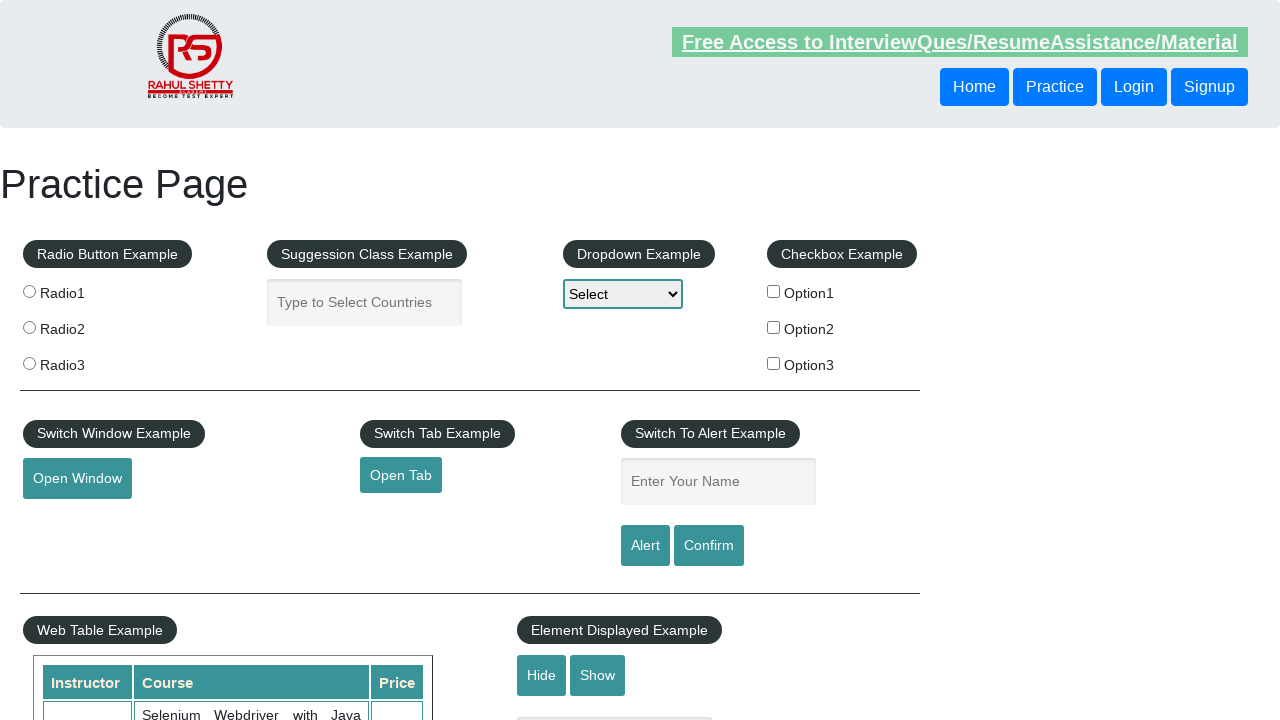

Clicked hide button to toggle text box visibility at (542, 675) on #hide-textbox
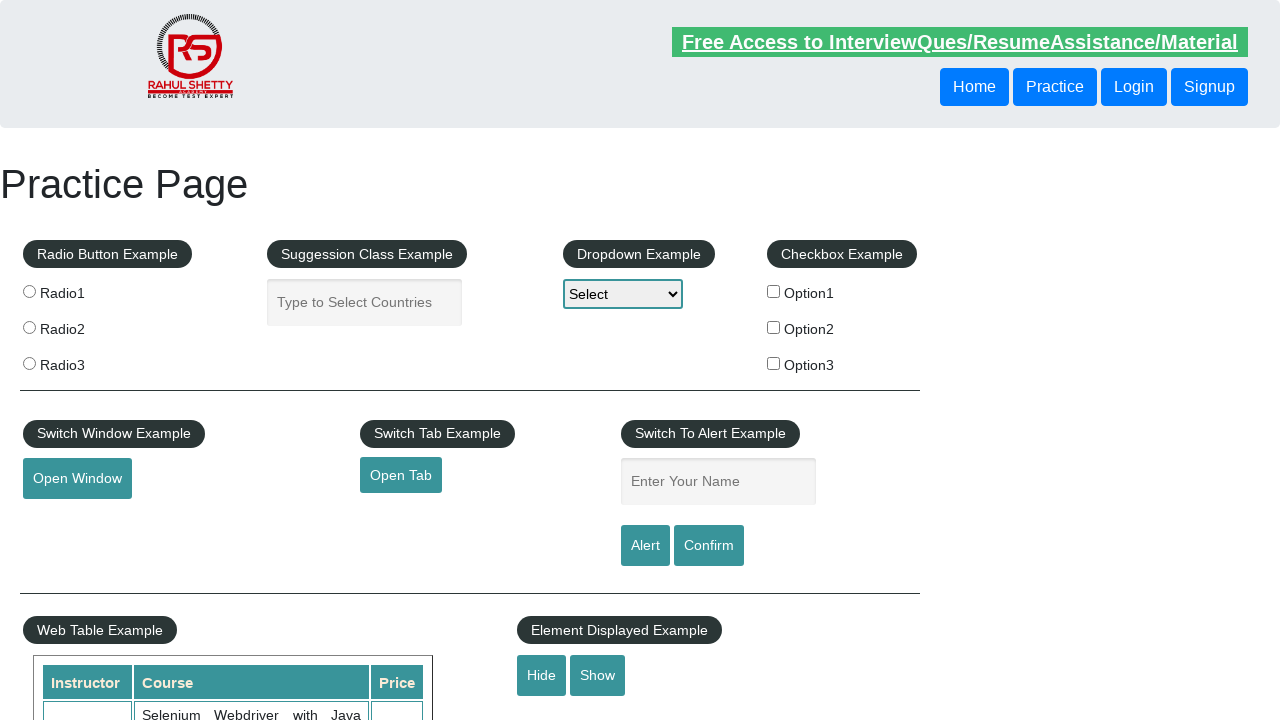

Verified text box is now hidden
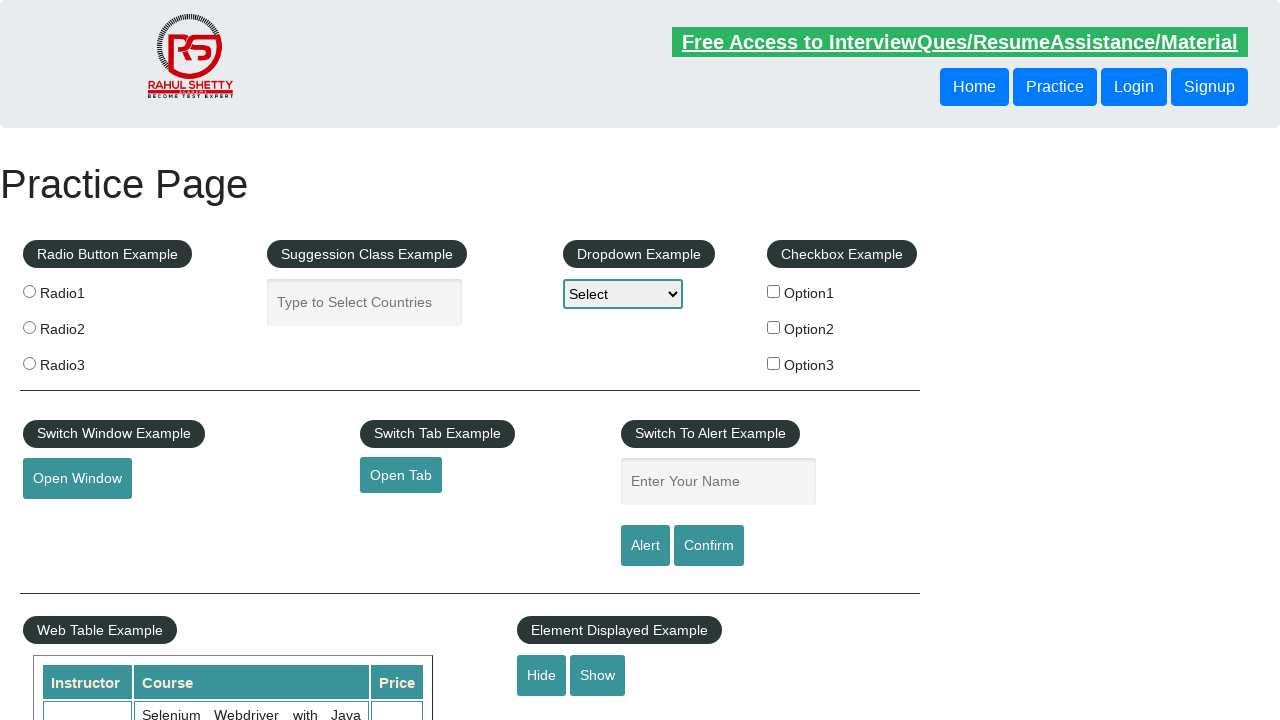

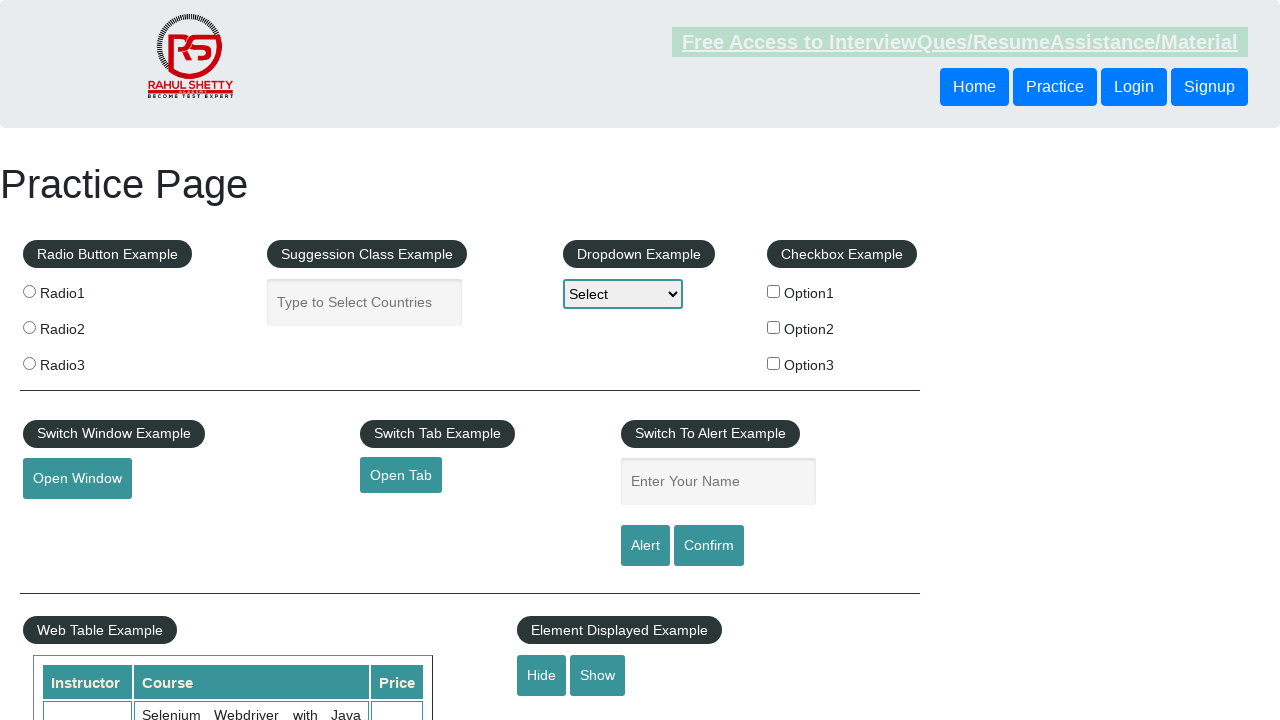